Tests navigation by clicking a link with a mathematically calculated text value, then fills out a form with first name, last name, city, and country fields and submits it.

Starting URL: http://suninjuly.github.io/find_link_text

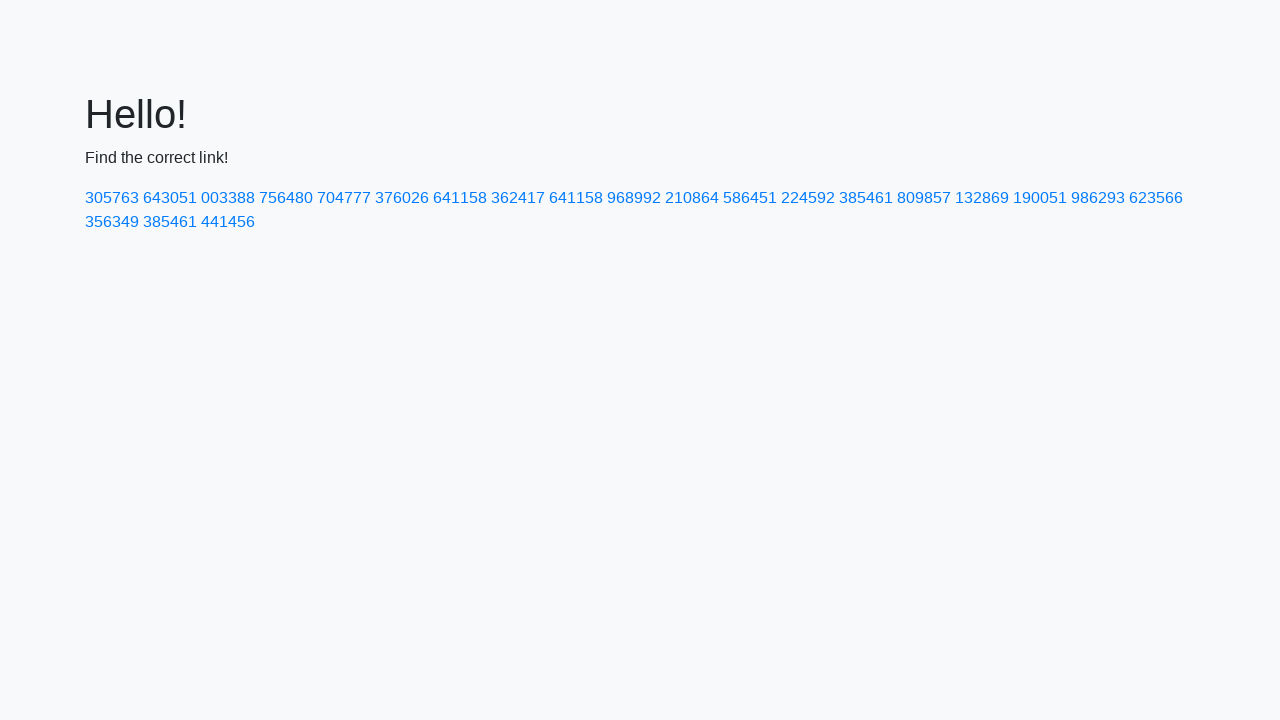

Clicked link with mathematically calculated text: 224592 at (808, 198) on text=224592
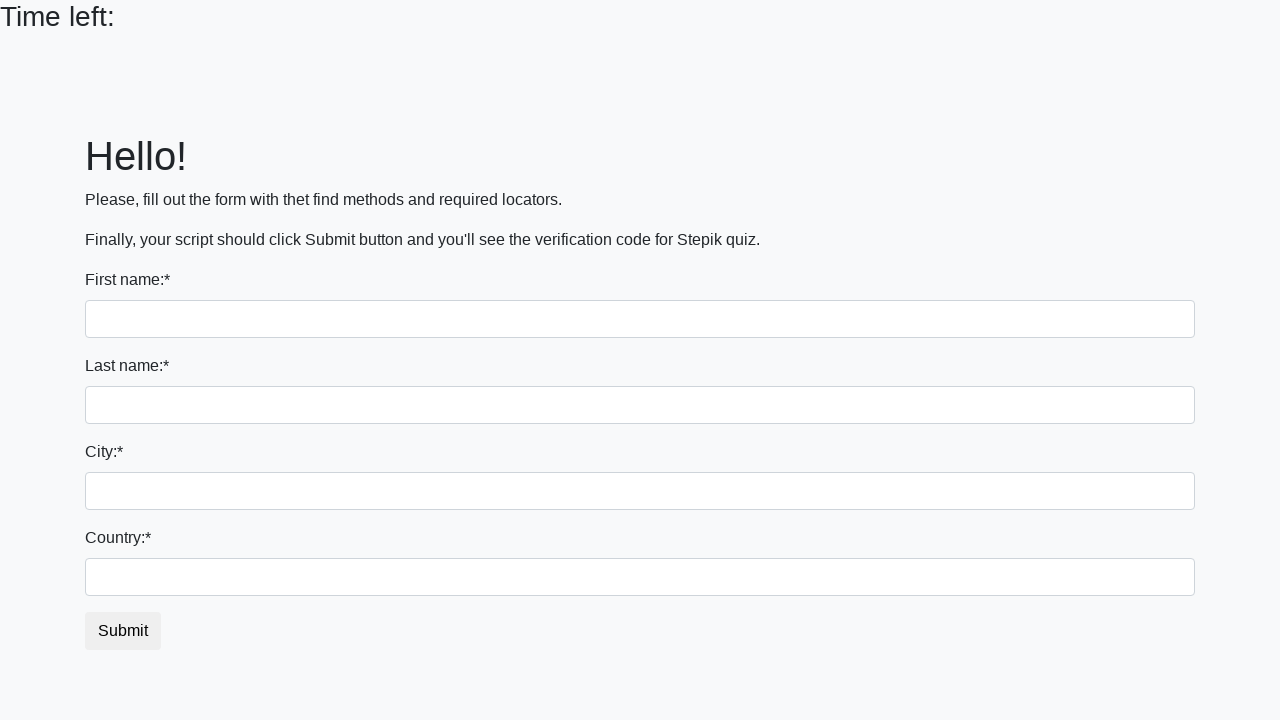

Filled first name field with 'Ivan' on input[name='first_name']
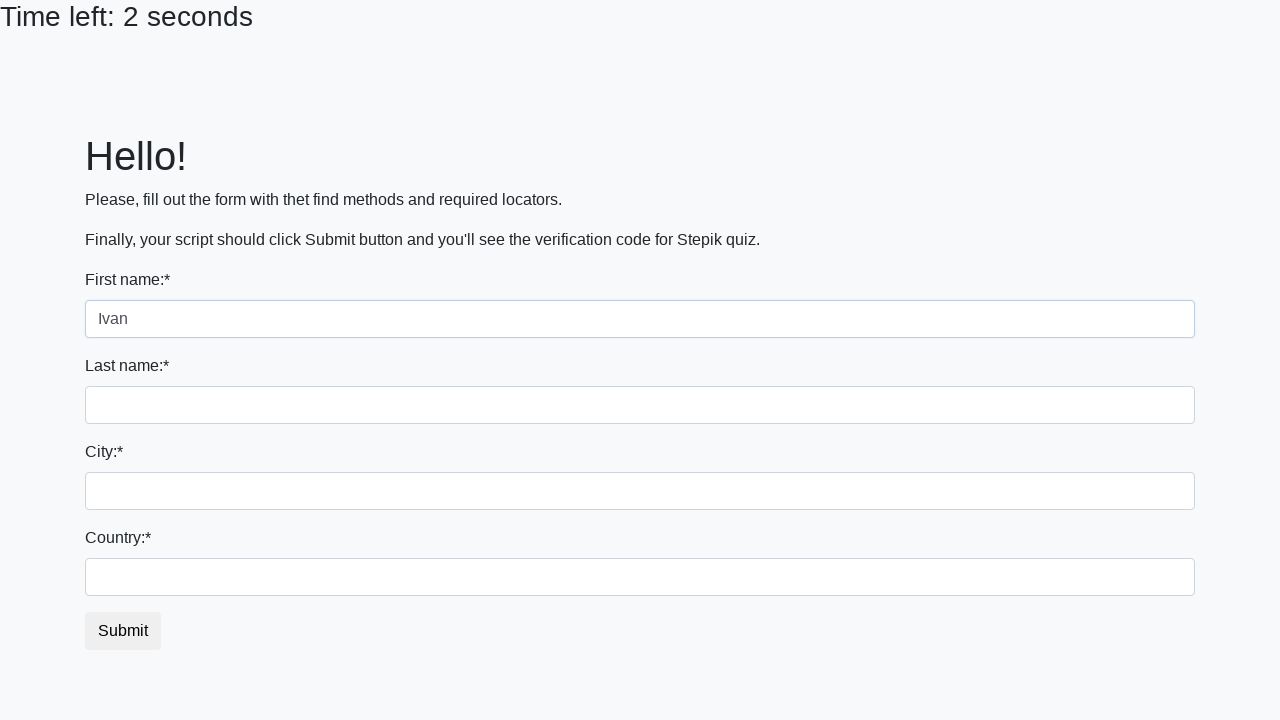

Filled last name field with 'Petrov' on input[name='last_name']
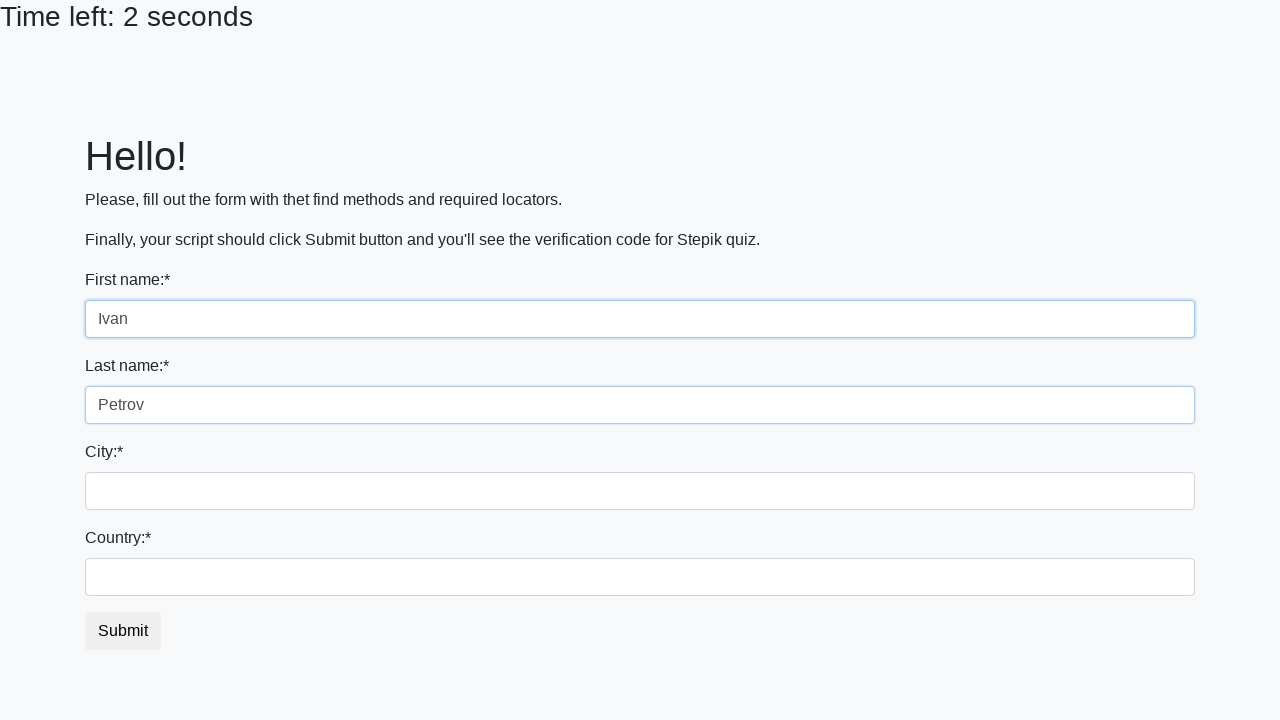

Filled city field with 'Smolensk' on .city
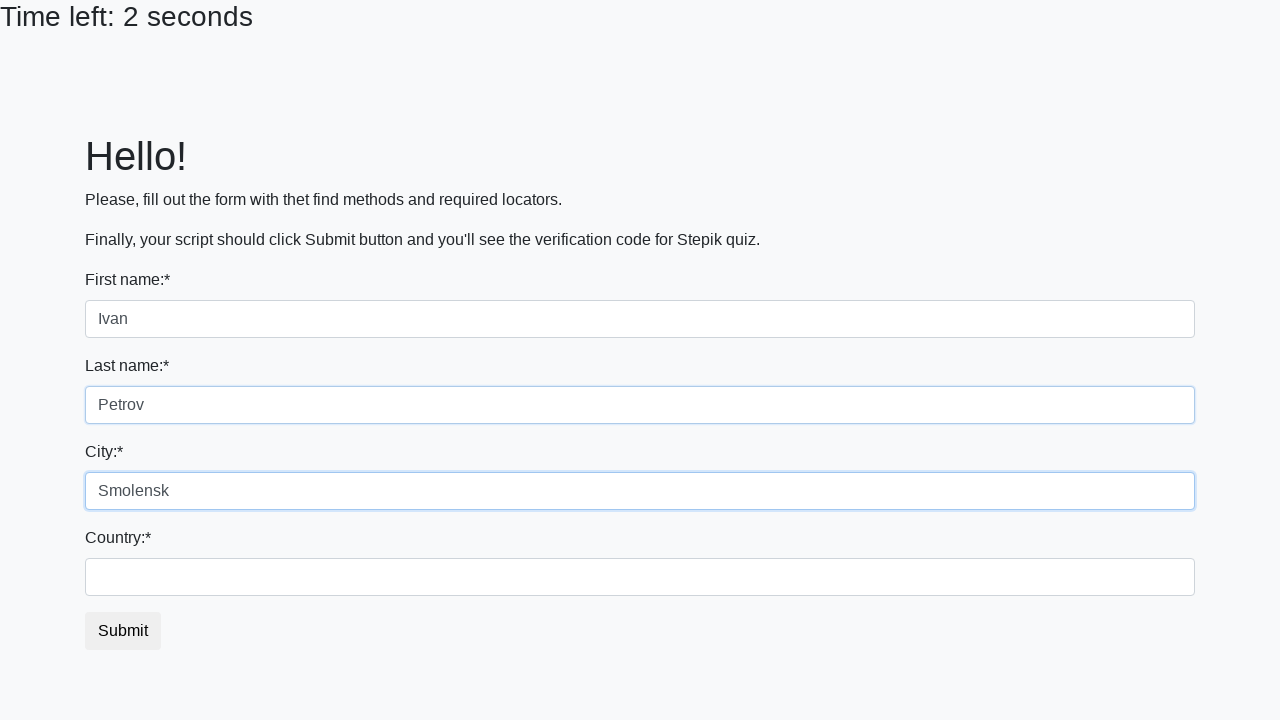

Filled country field with 'Russia' on #country
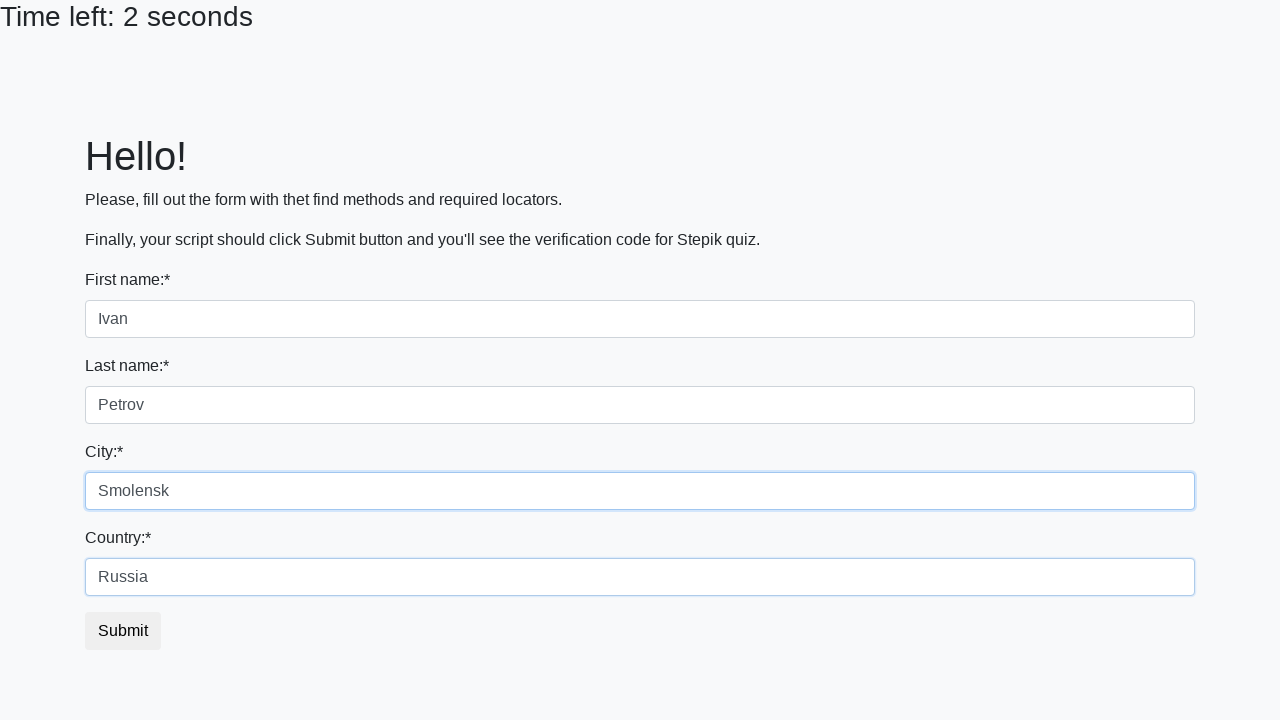

Clicked submit button to complete form submission at (123, 631) on button.btn
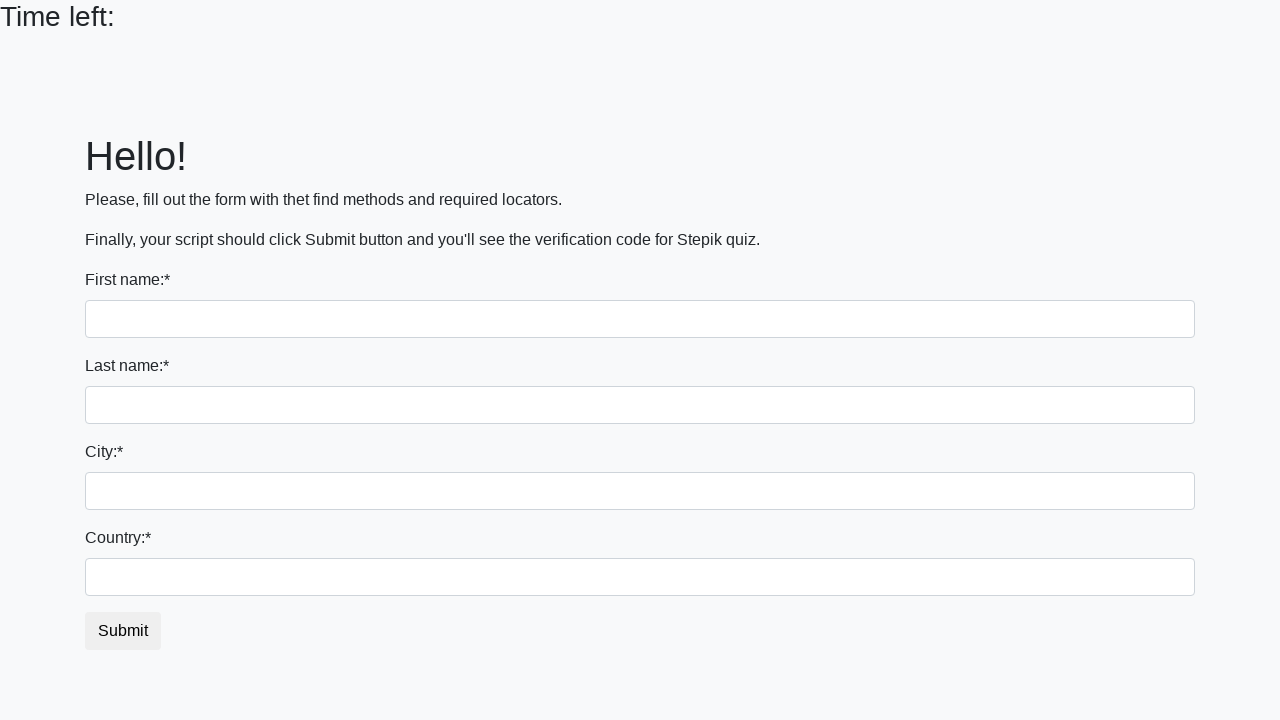

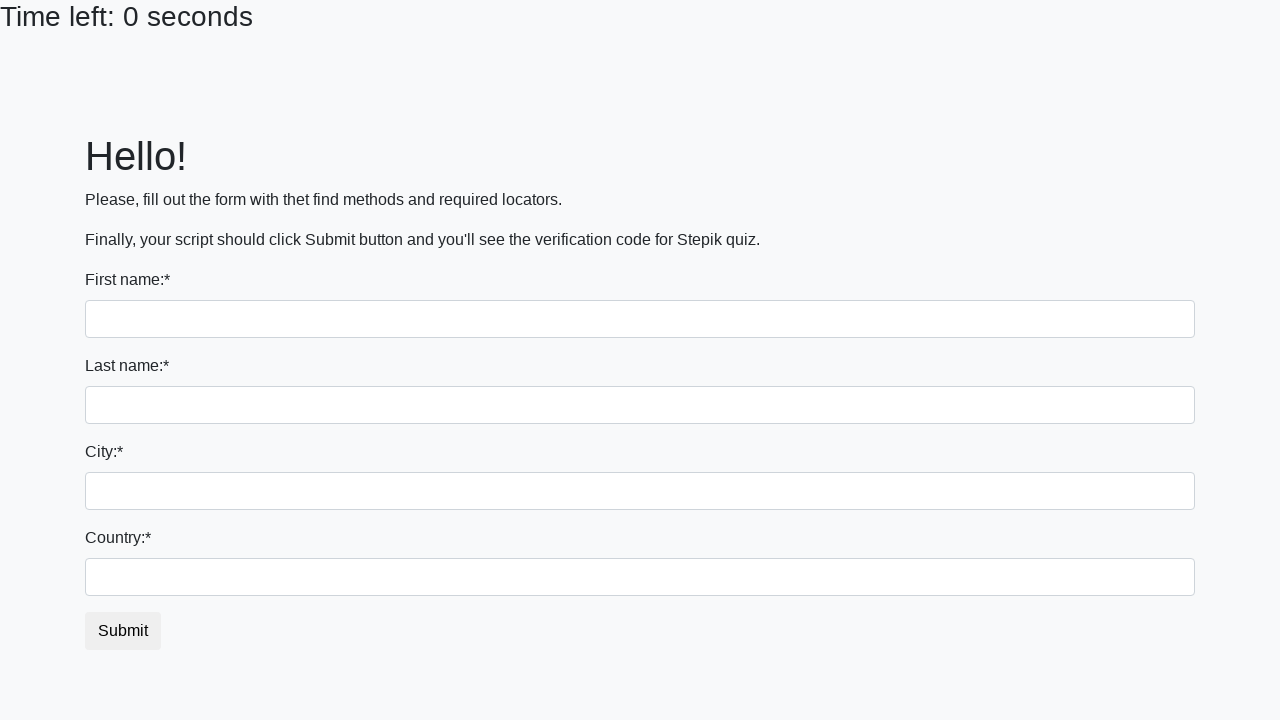